Tests a math quiz page by reading two numbers displayed on the page, calculating their sum, selecting the correct answer from a dropdown menu, and submitting the form.

Starting URL: http://suninjuly.github.io/selects1.html

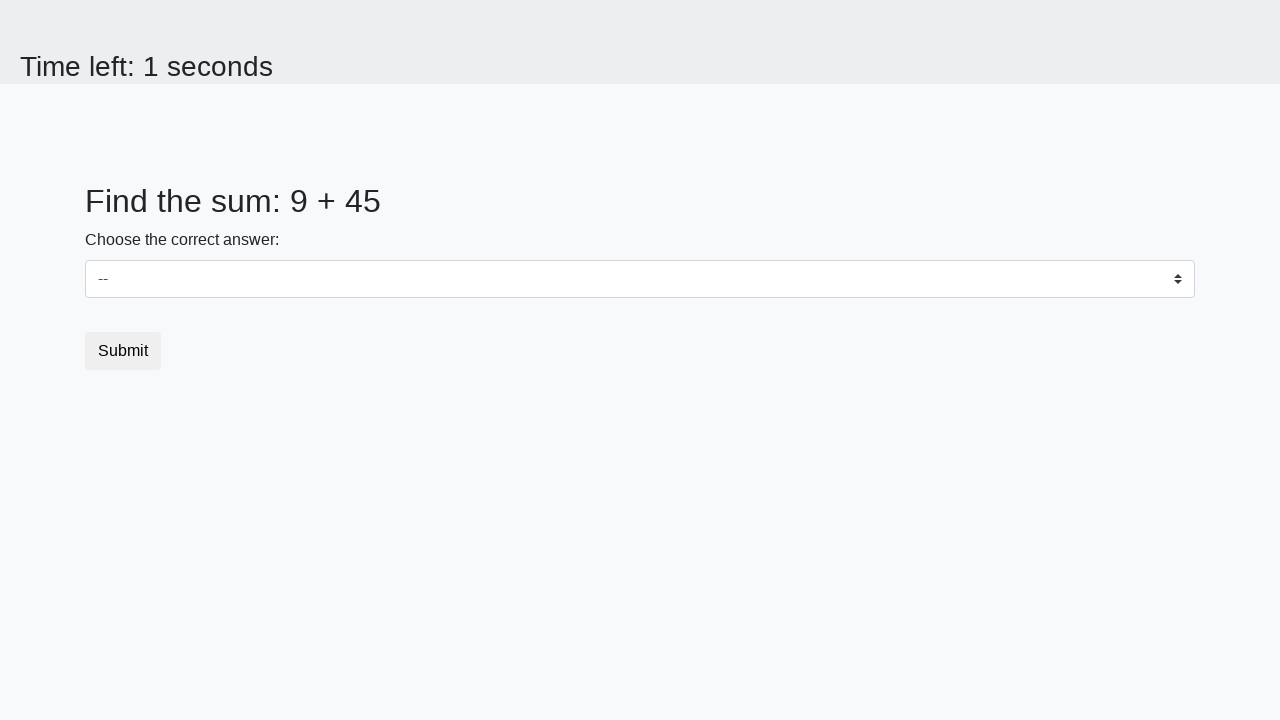

Retrieved first number from #num1 element
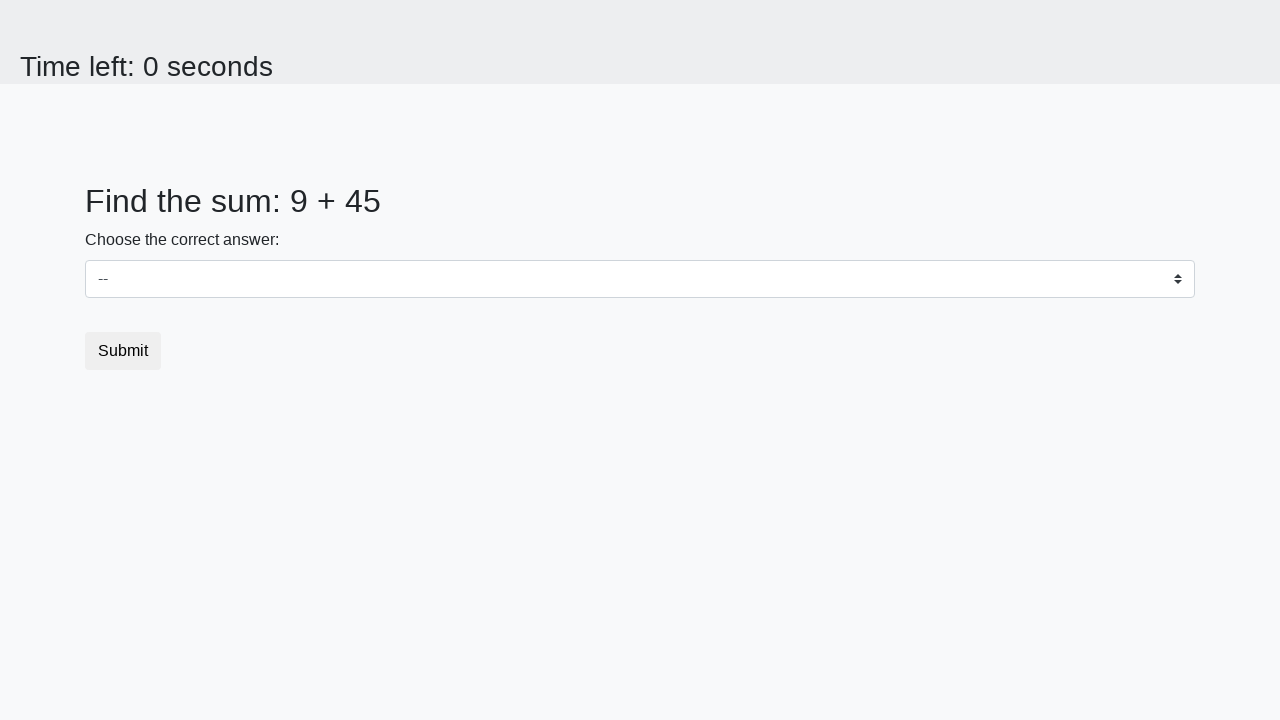

Retrieved second number from #num2 element
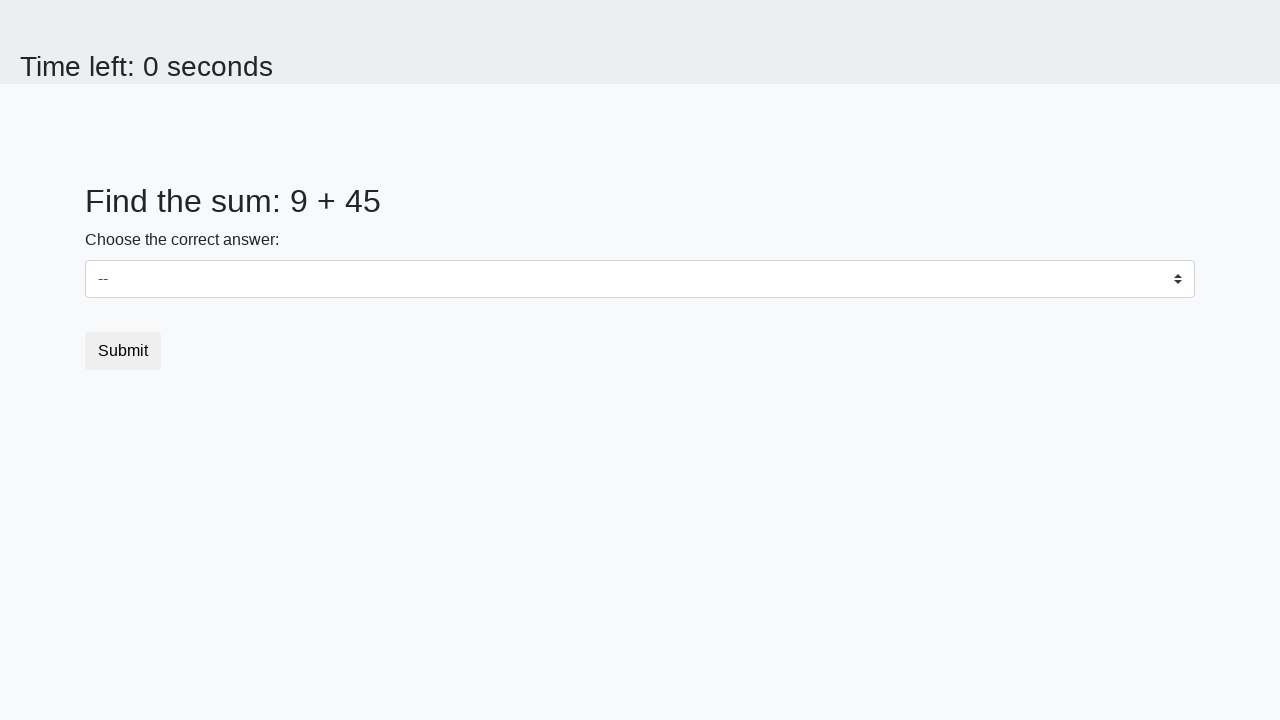

Calculated sum: 9 + 45 = 54
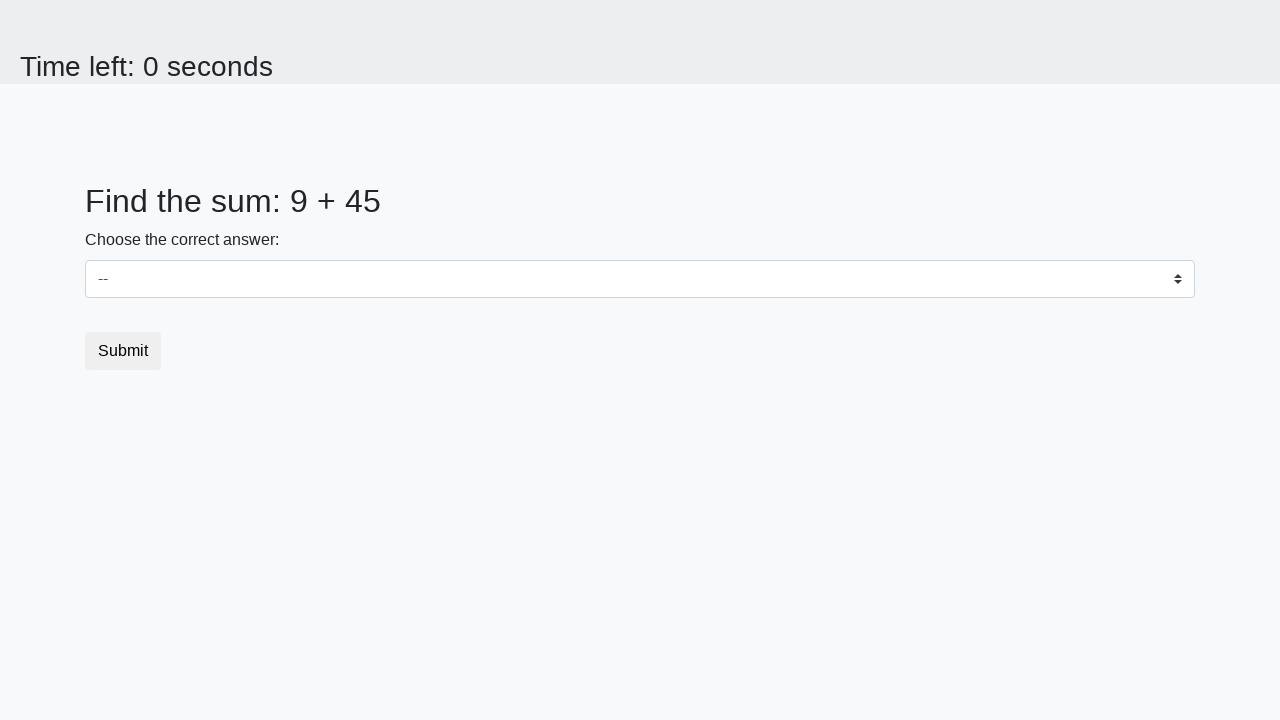

Selected correct answer '54' from dropdown menu on select
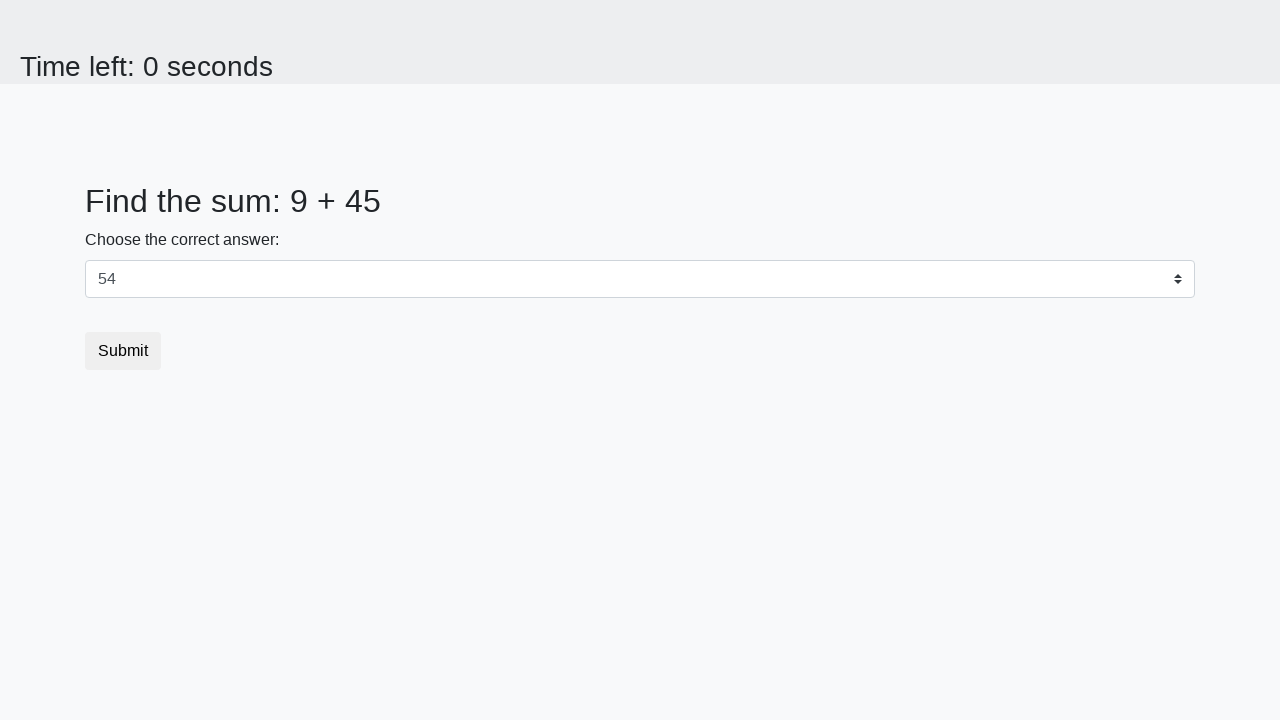

Clicked submit button to submit the quiz at (123, 351) on button.btn
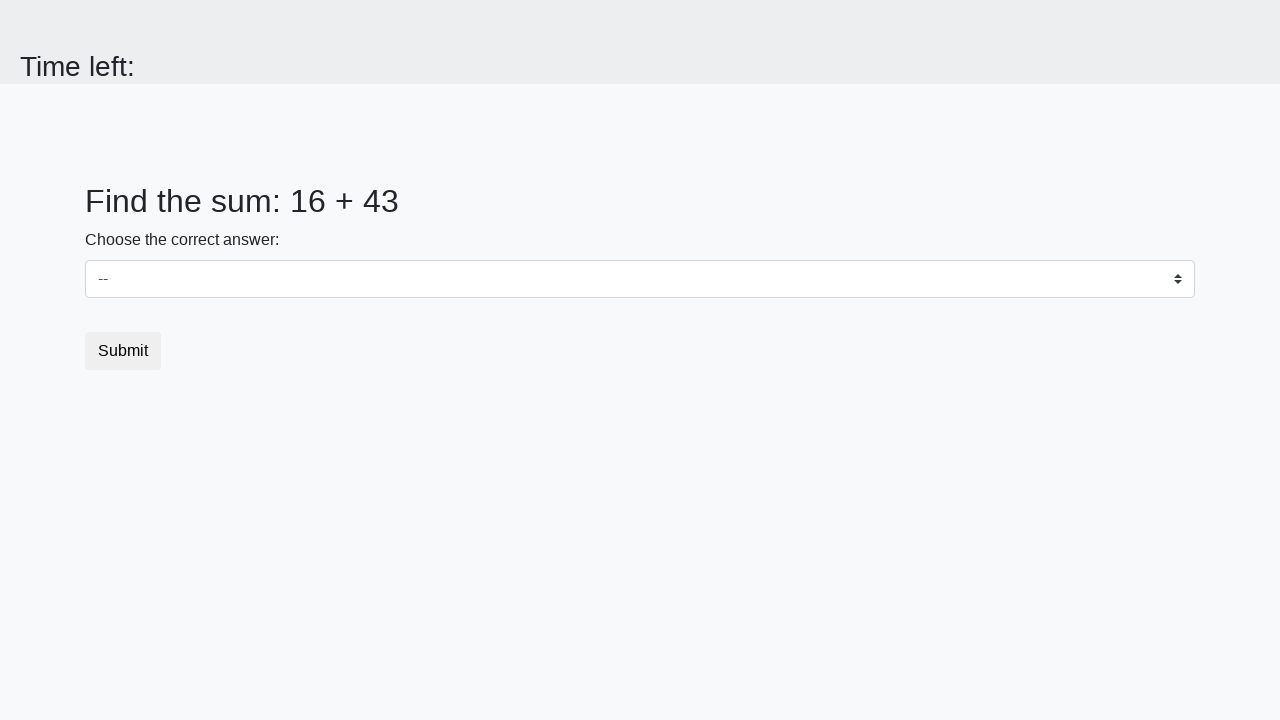

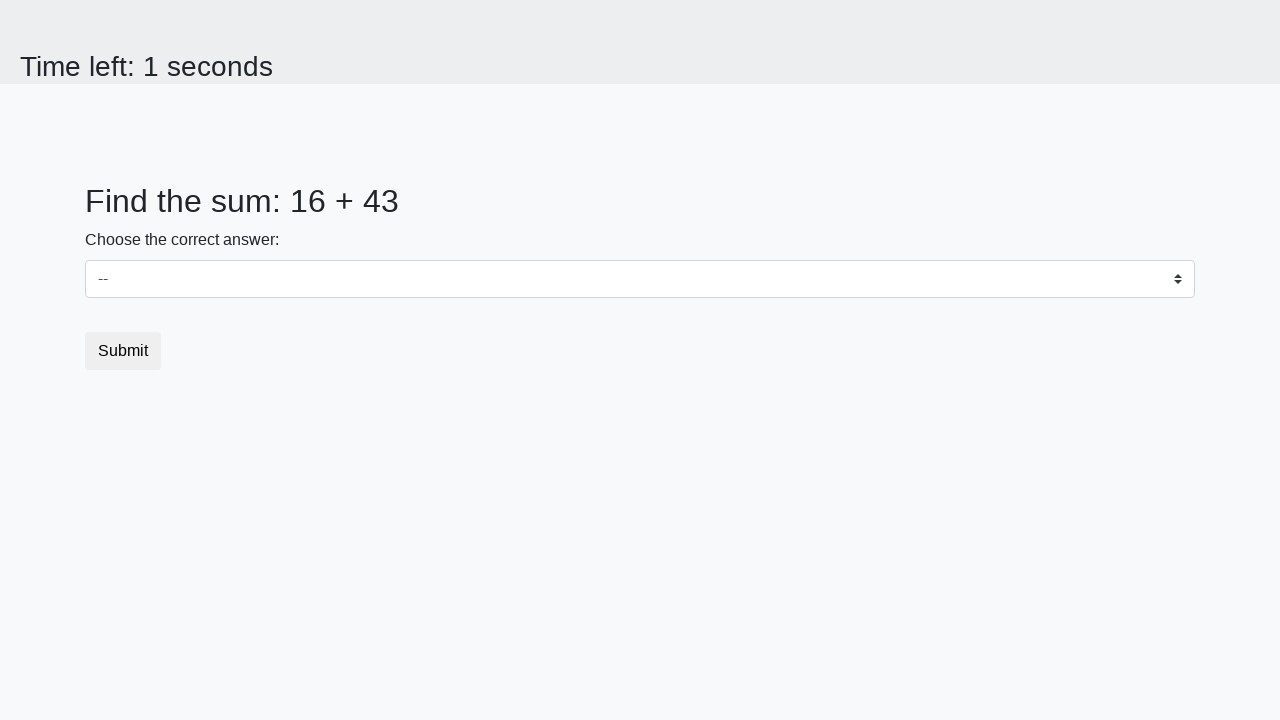